Tests that the currently applied filter link is highlighted with selected class.

Starting URL: https://demo.playwright.dev/todomvc

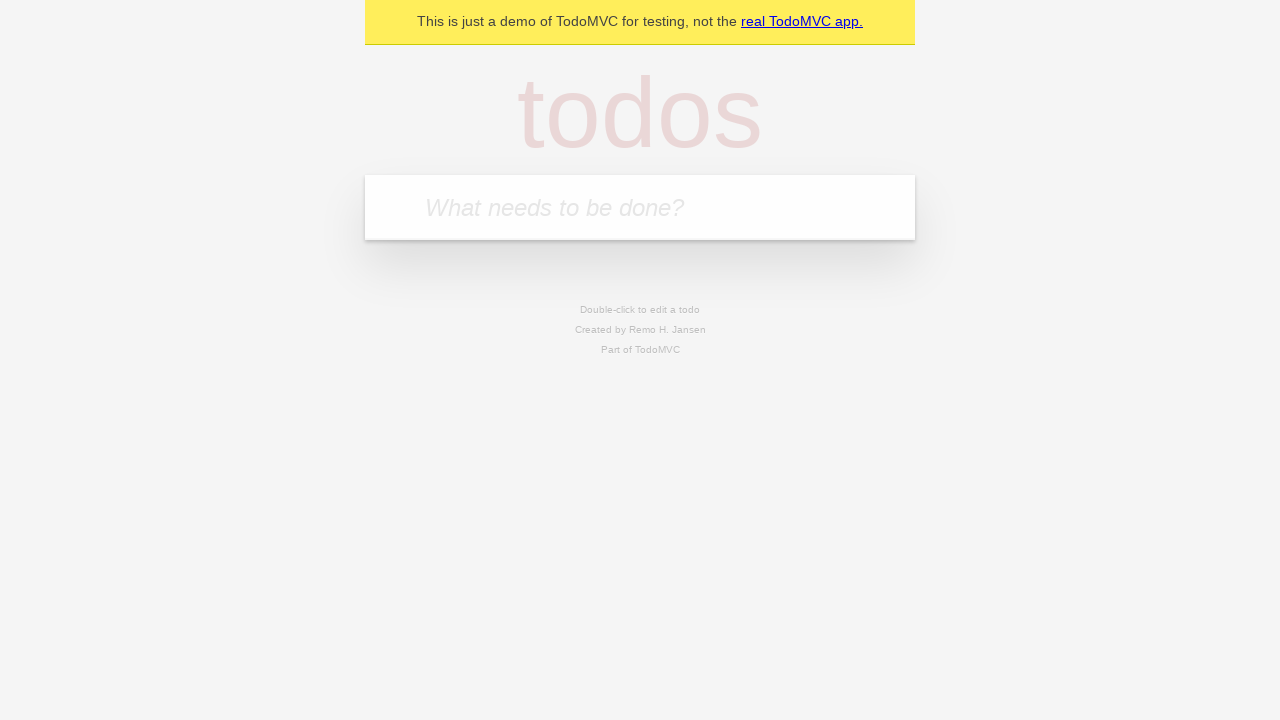

Filled todo input with 'buy some cheese' on internal:attr=[placeholder="What needs to be done?"i]
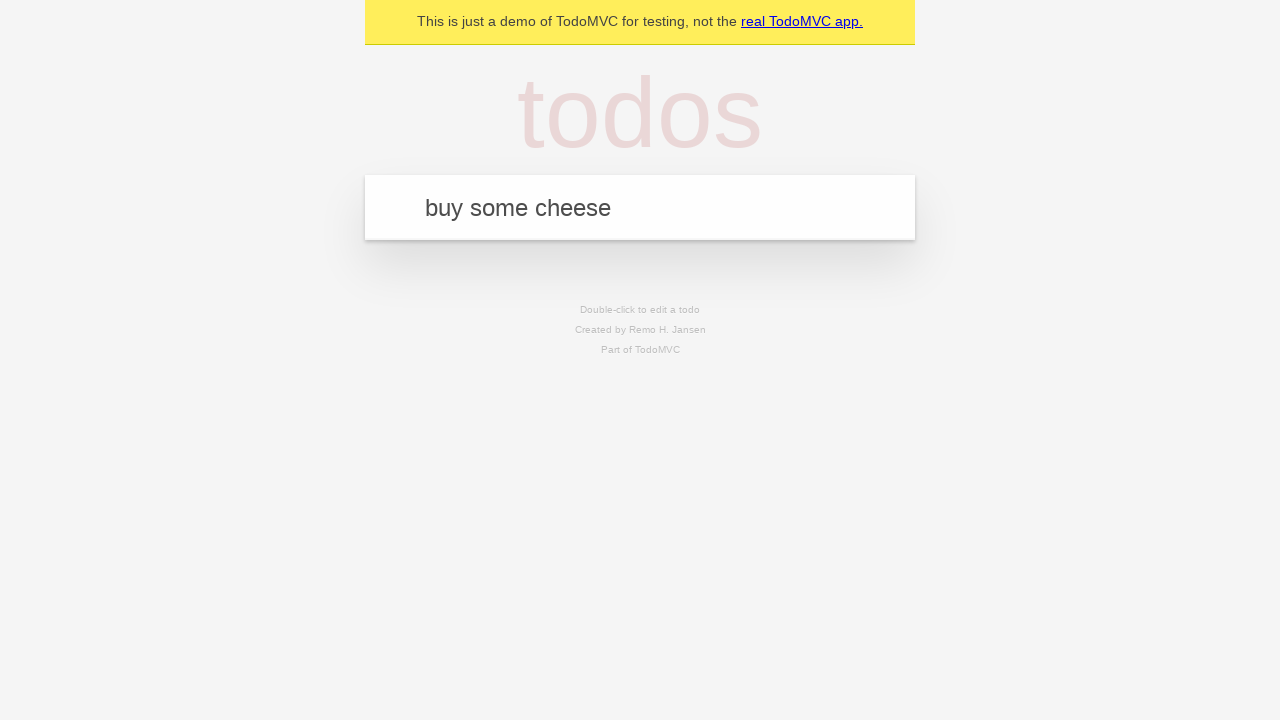

Pressed Enter to add first todo on internal:attr=[placeholder="What needs to be done?"i]
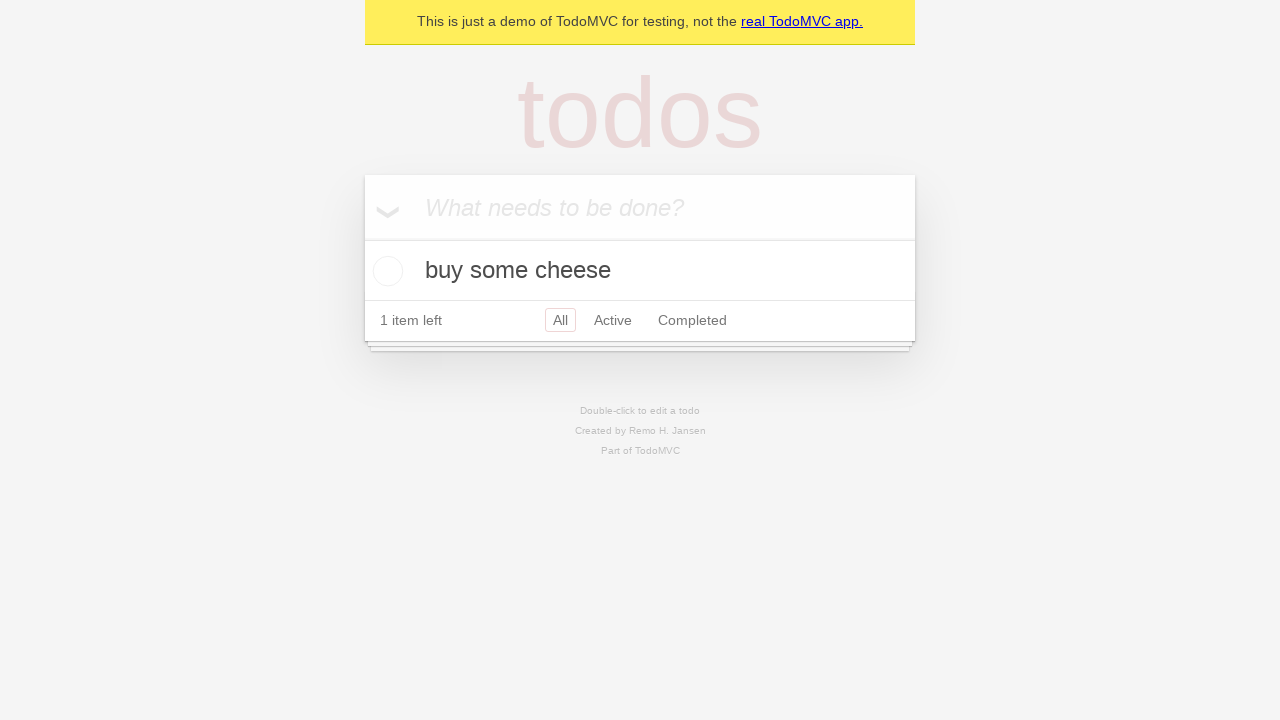

Filled todo input with 'feed the cat' on internal:attr=[placeholder="What needs to be done?"i]
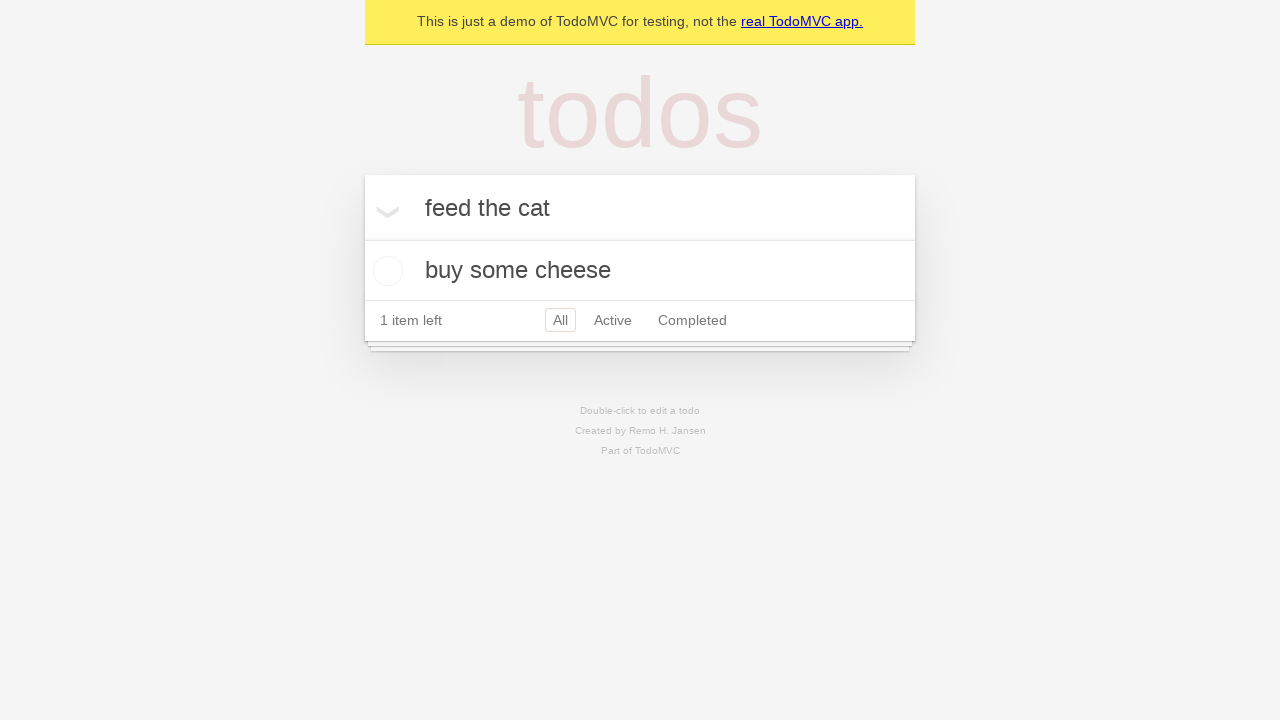

Pressed Enter to add second todo on internal:attr=[placeholder="What needs to be done?"i]
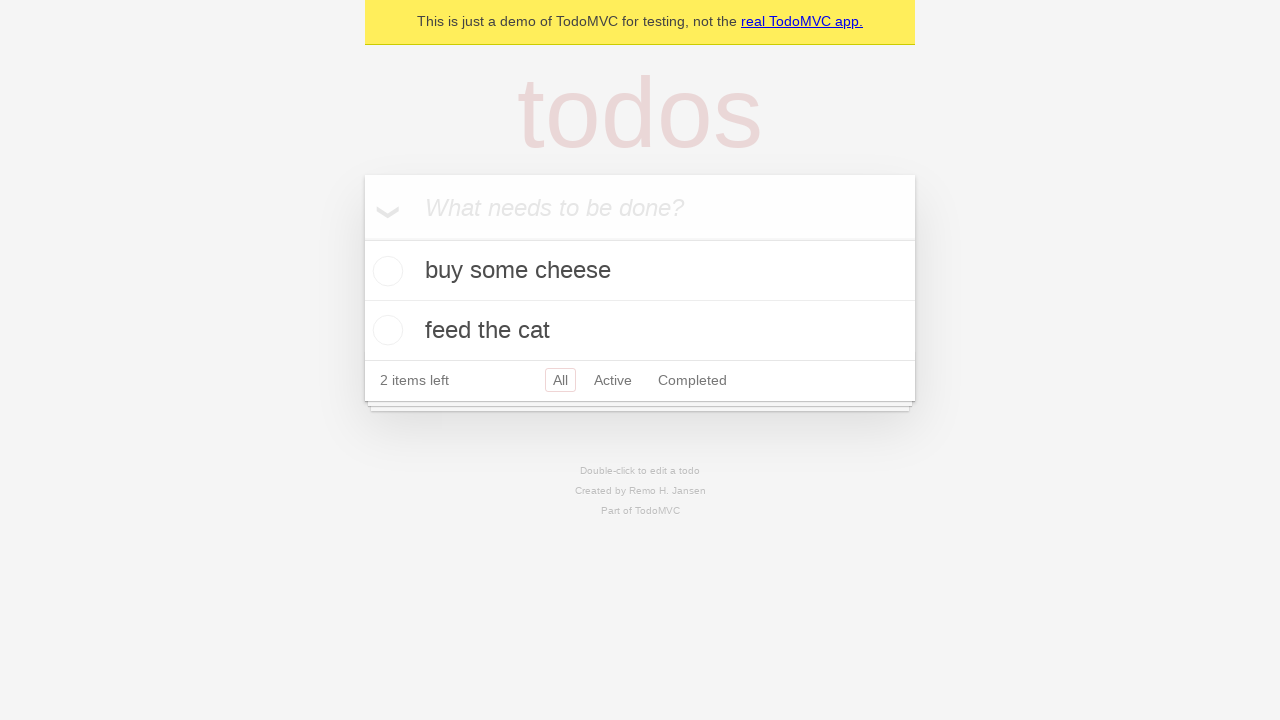

Filled todo input with 'book a doctors appointment' on internal:attr=[placeholder="What needs to be done?"i]
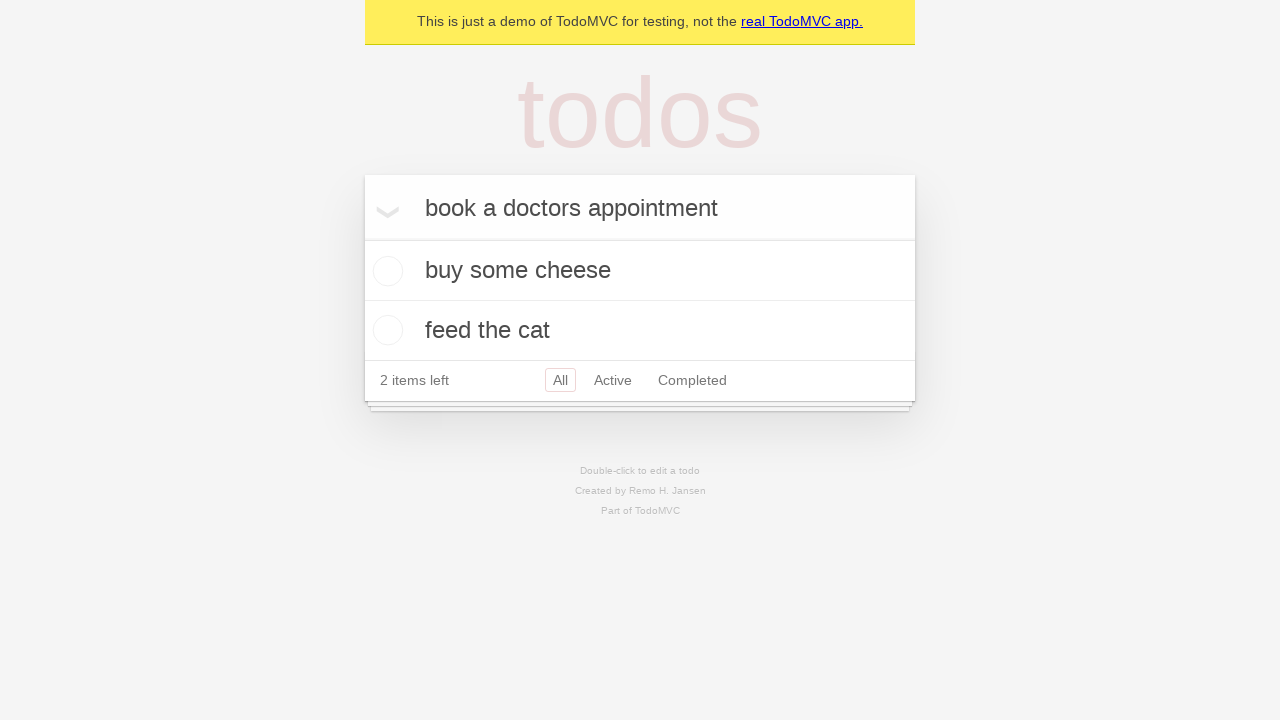

Pressed Enter to add third todo on internal:attr=[placeholder="What needs to be done?"i]
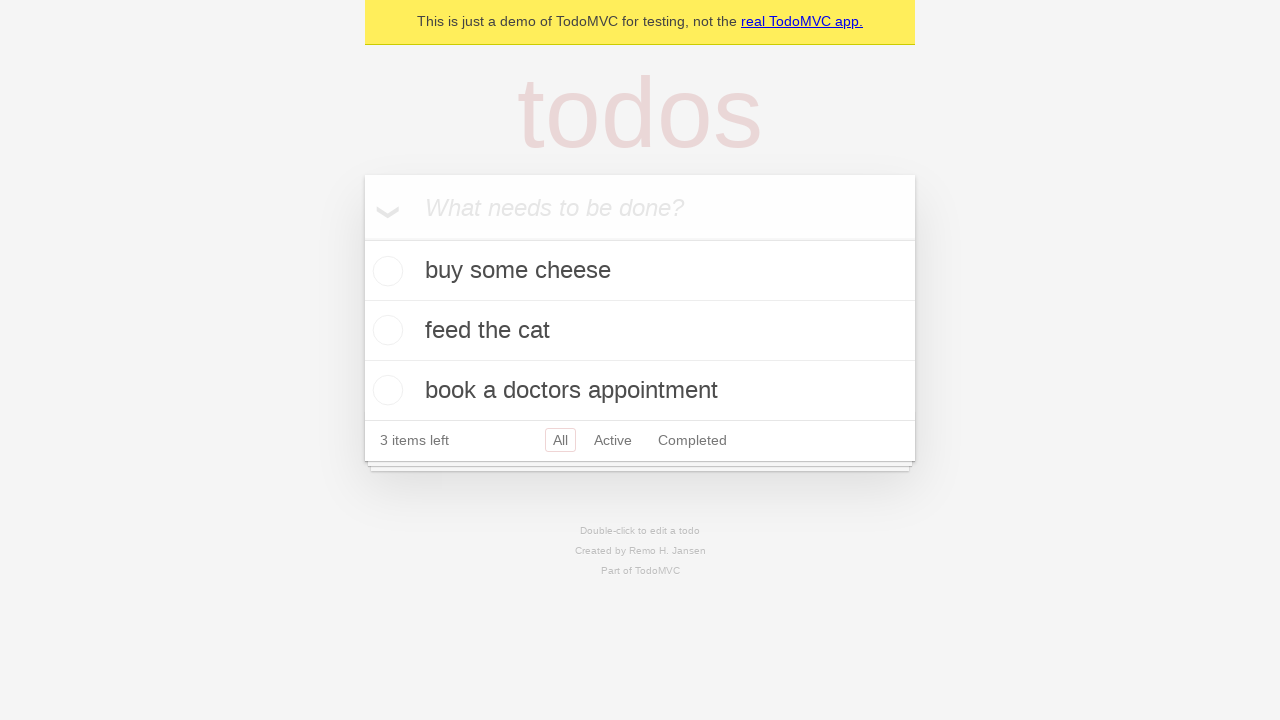

Clicked Active filter link at (613, 440) on internal:role=link[name="Active"i]
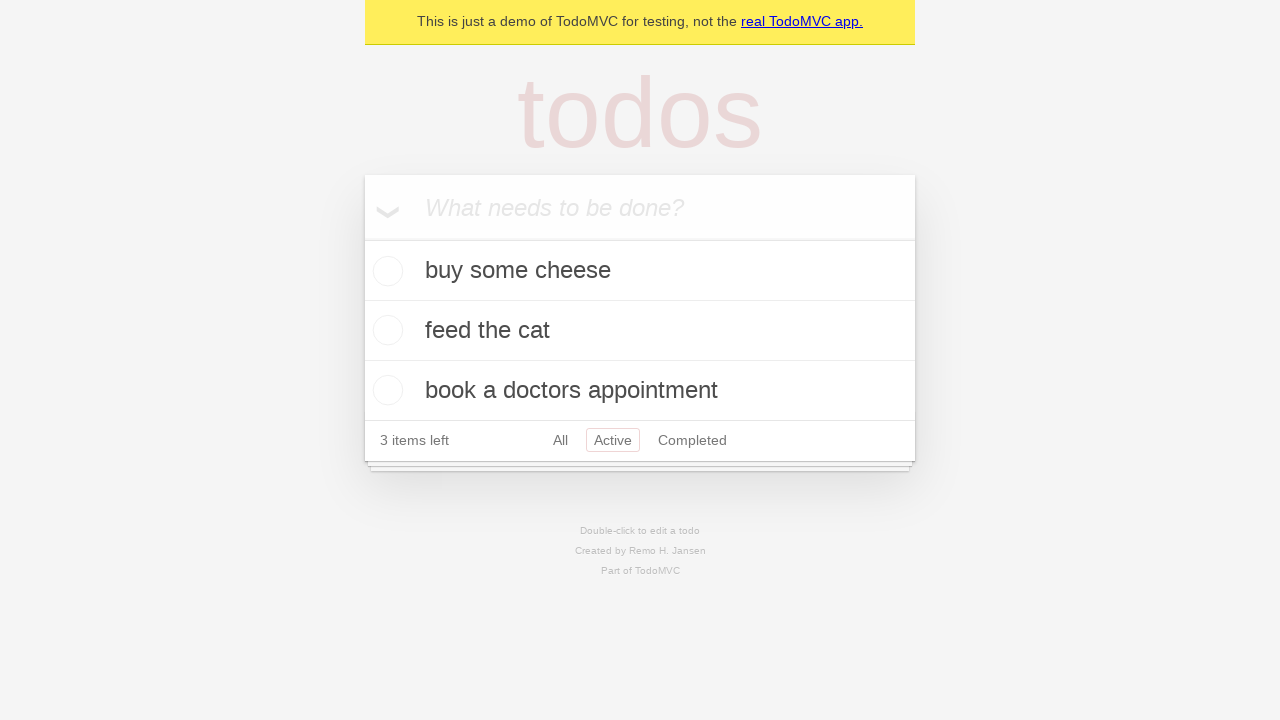

Clicked Completed filter link to verify it highlights as currently applied filter at (692, 440) on internal:role=link[name="Completed"i]
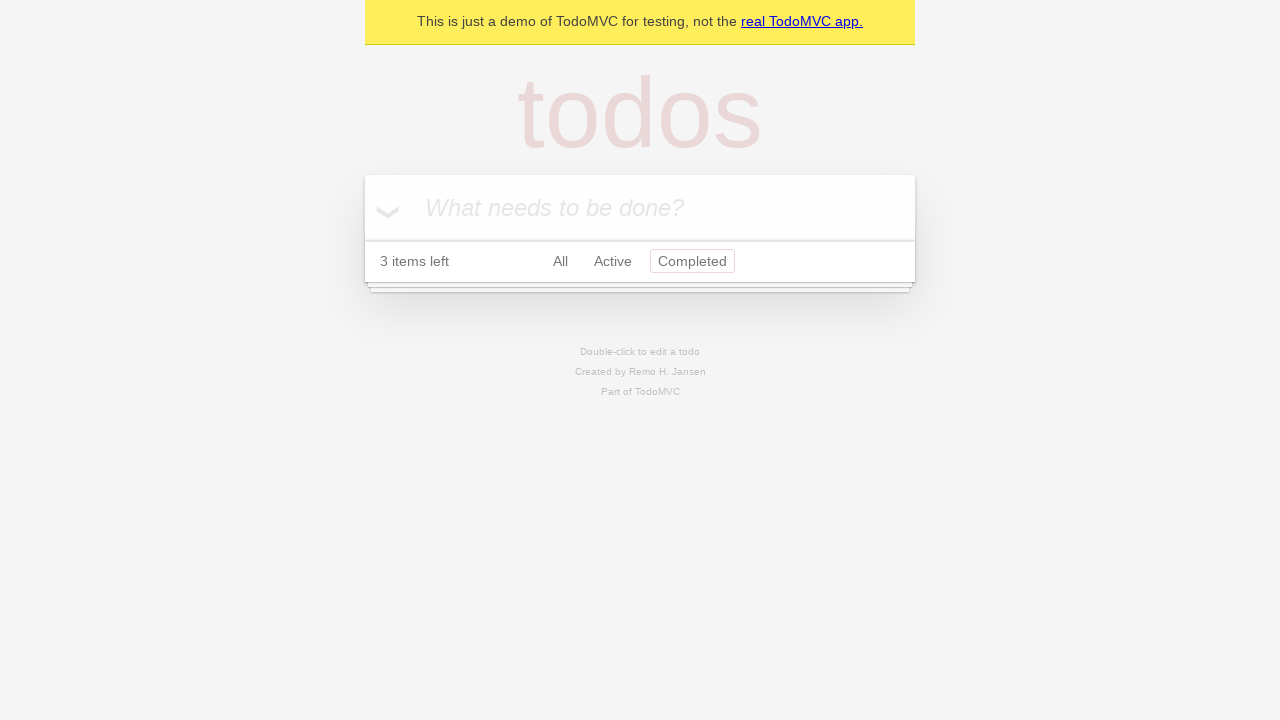

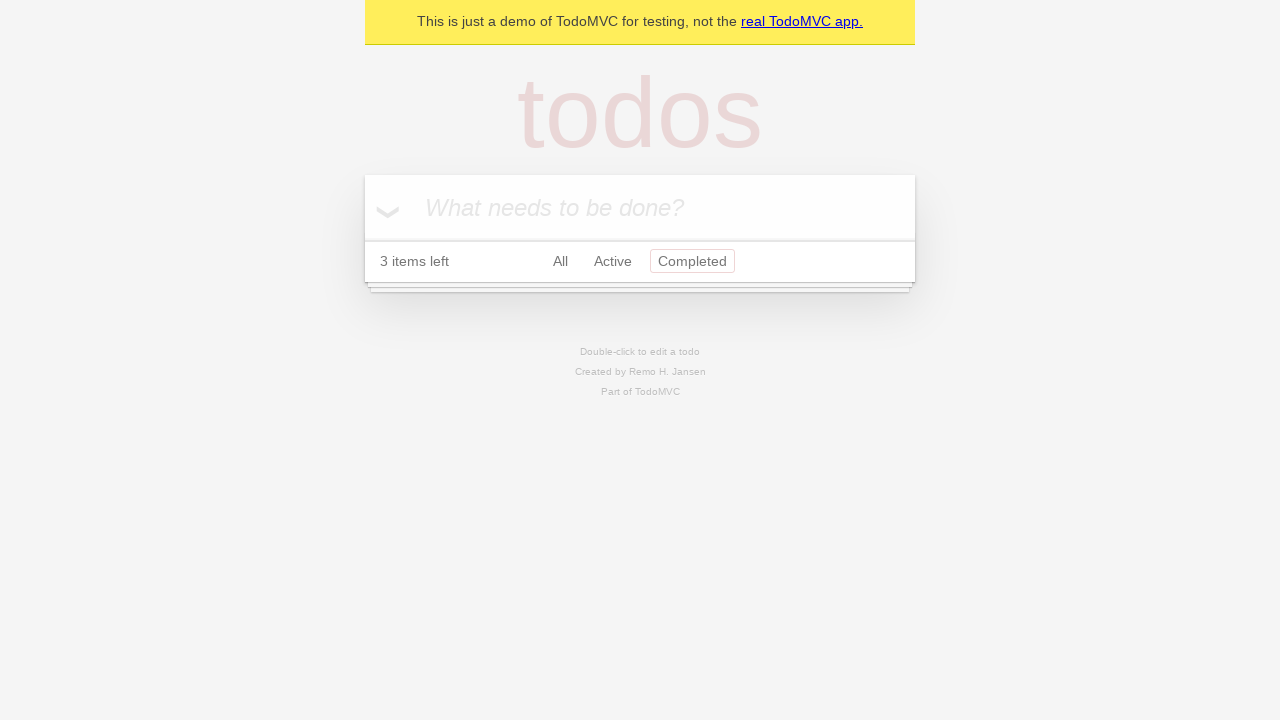